Tests drag and drop functionality on the jQuery UI demo page by dragging an element and dropping it onto a target droppable area within an iframe.

Starting URL: https://jqueryui.com/droppable/

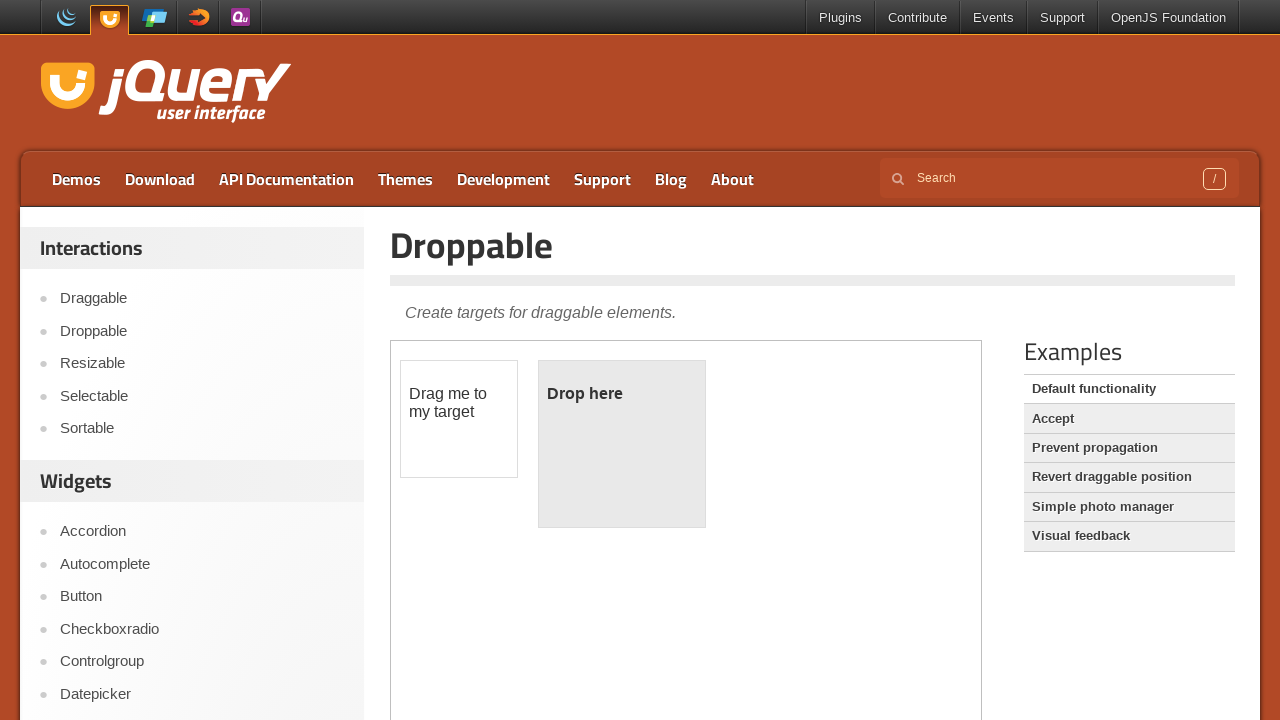

Navigated to jQuery UI droppable demo page
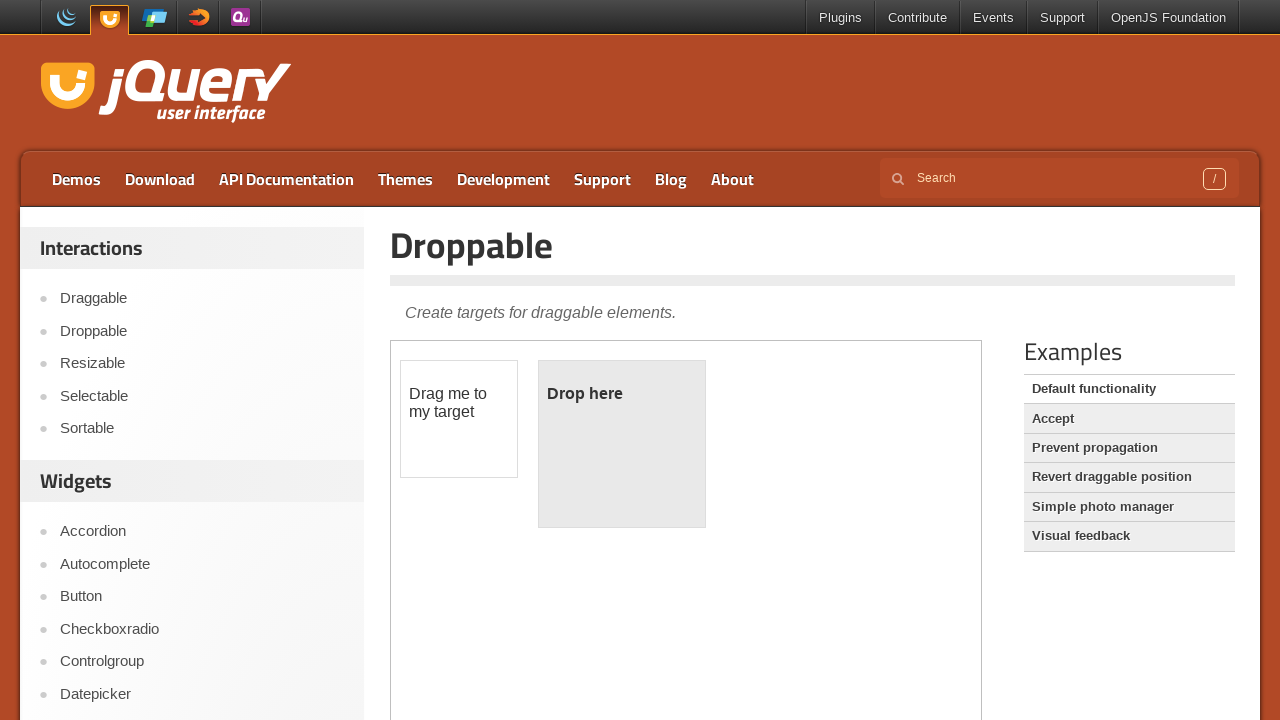

Located droppable demo iframe
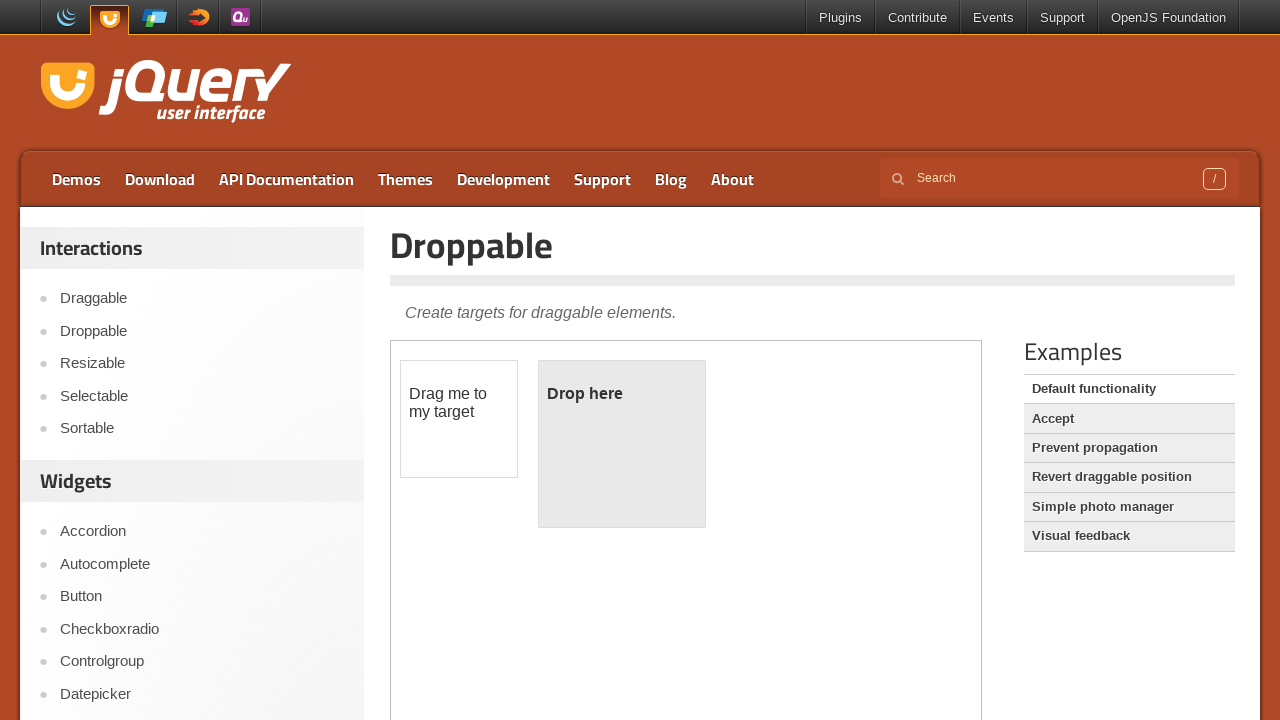

Located draggable element within iframe
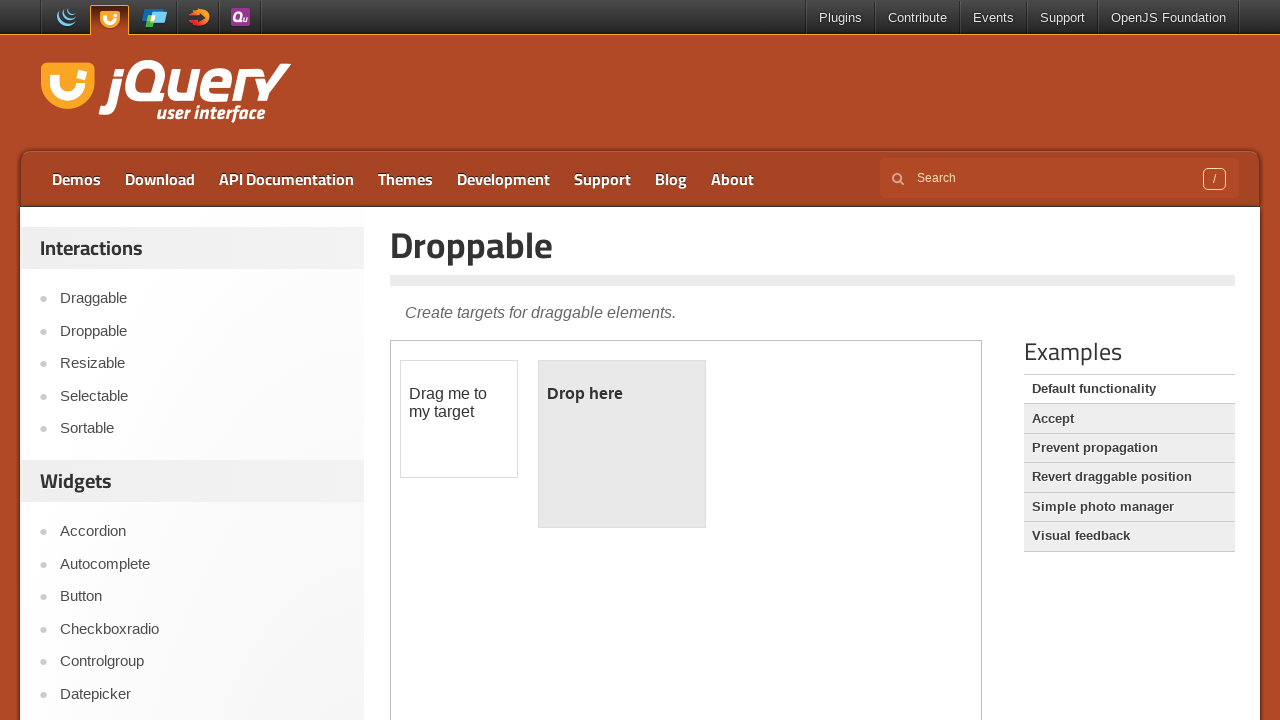

Located droppable target element within iframe
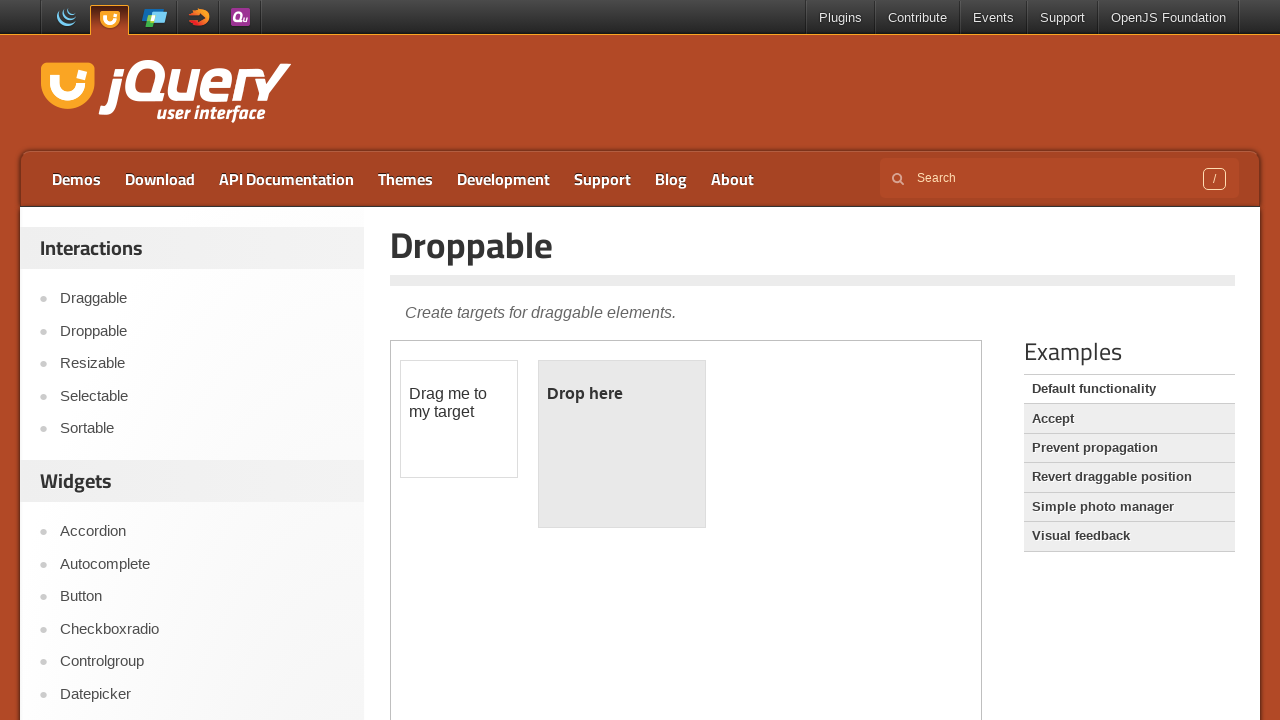

Dragged draggable element onto droppable target at (622, 444)
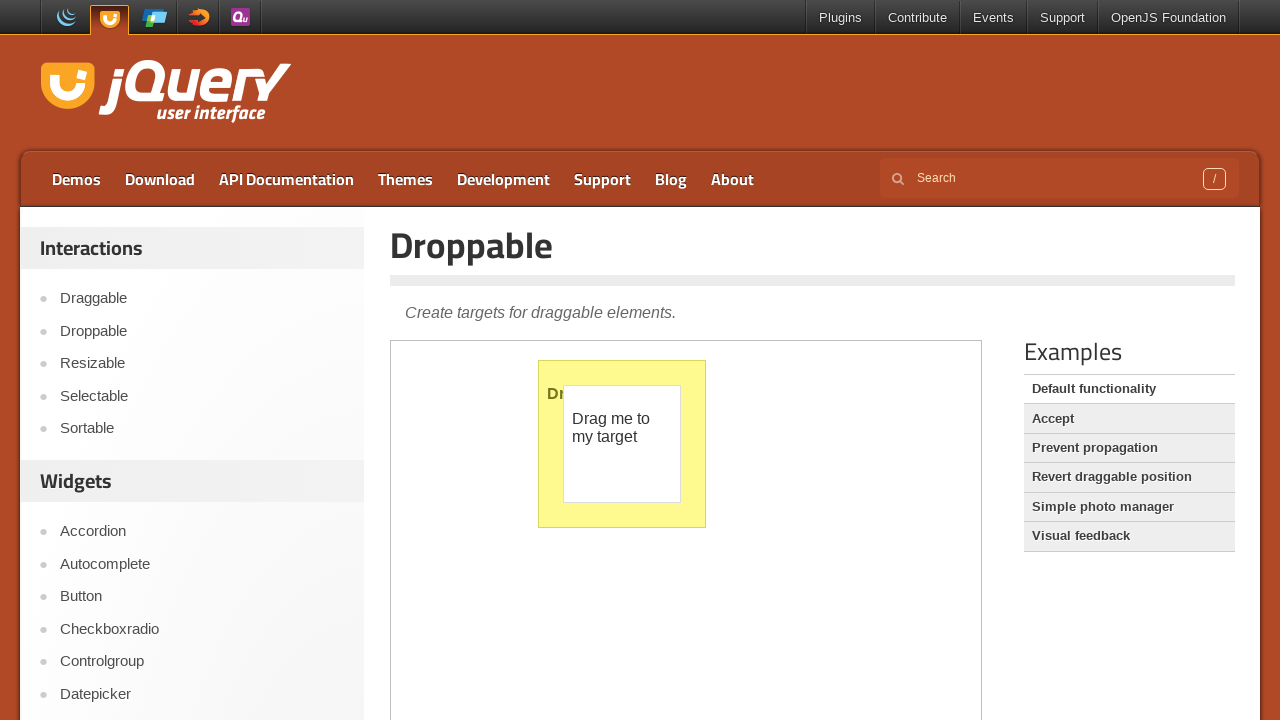

Waited 1 second for drag and drop animation to complete
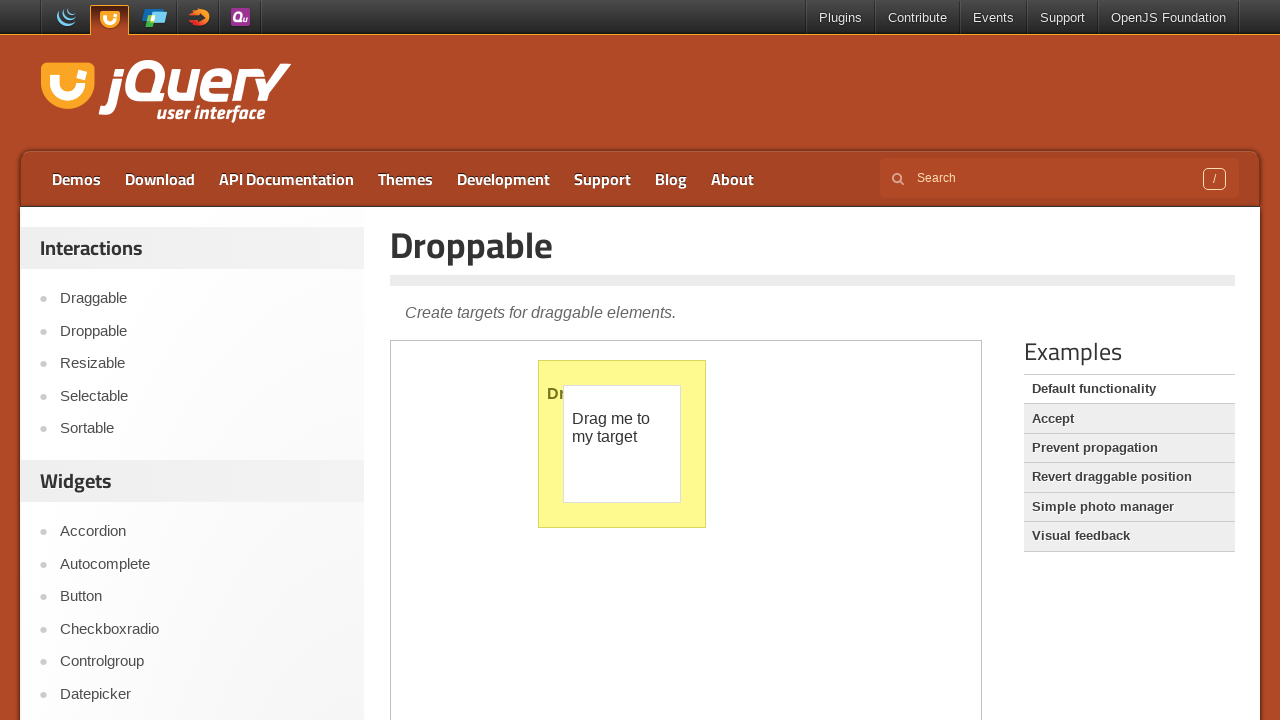

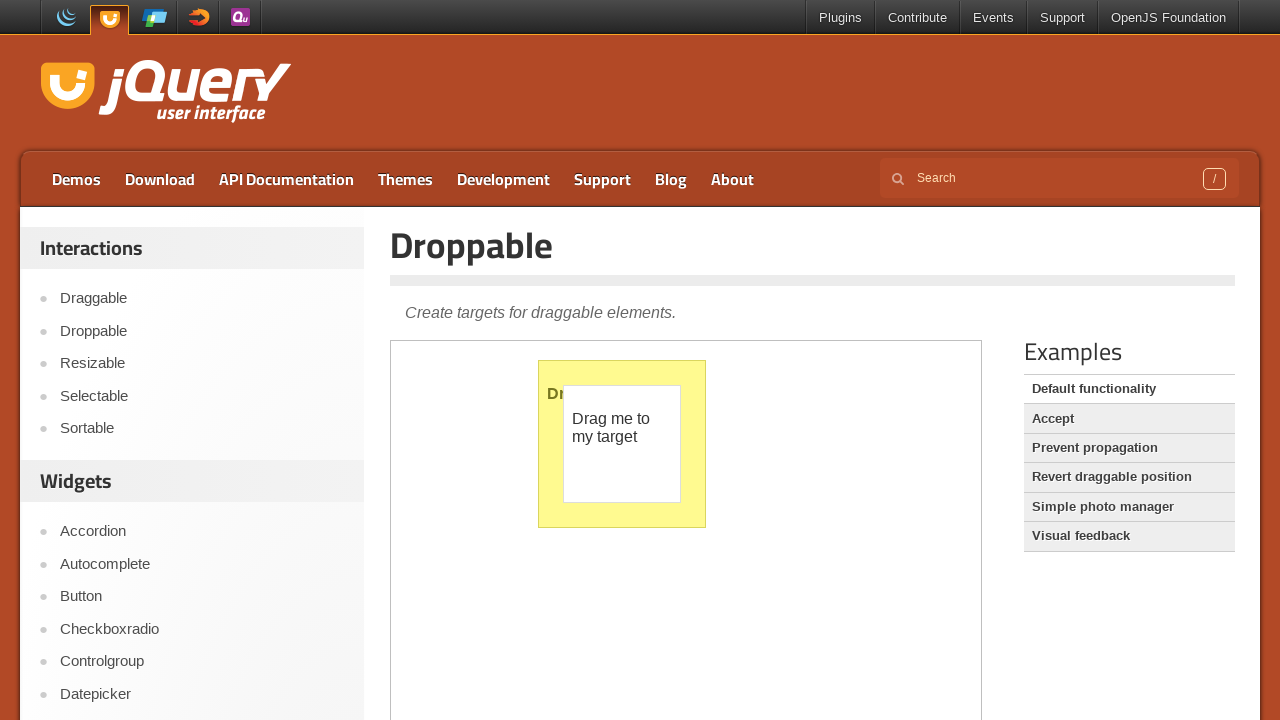